Tests browser alert handling by clicking a button to trigger an alert, accepting it, then reading a displayed value, calculating a mathematical result, entering it into an input field, and submitting the form.

Starting URL: http://suninjuly.github.io/alert_accept.html

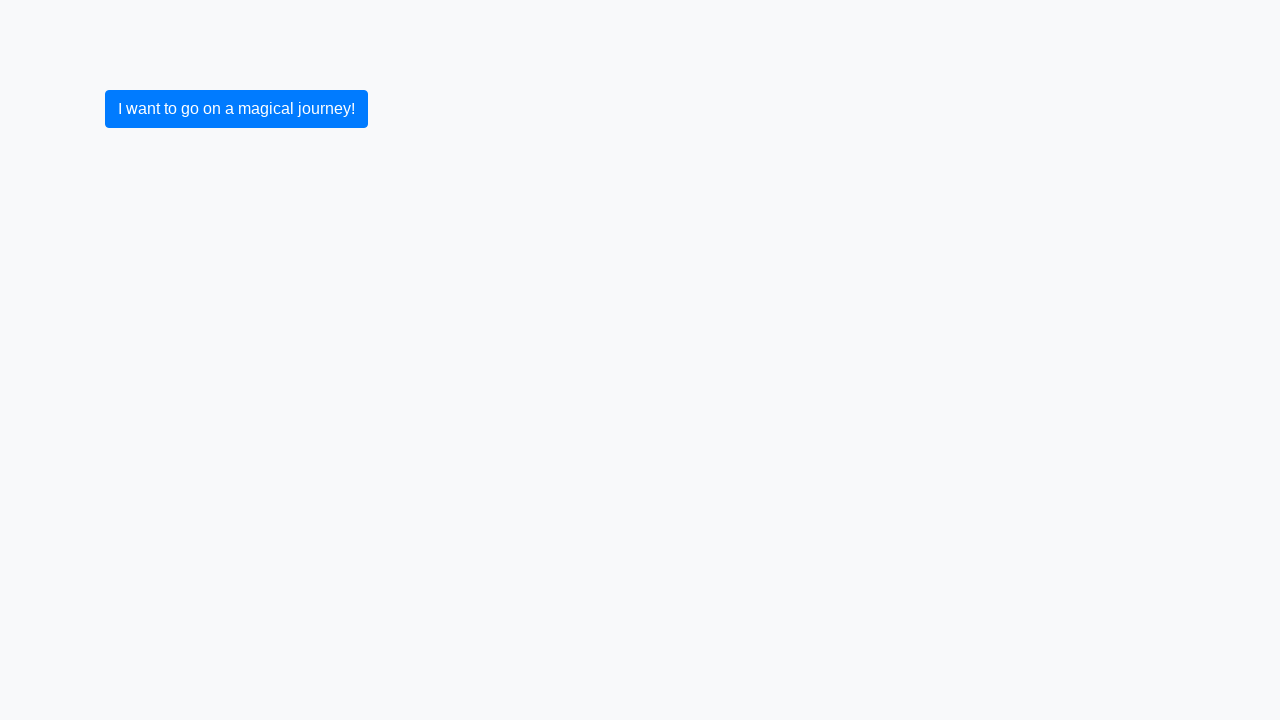

Set up dialog handler to auto-accept alerts
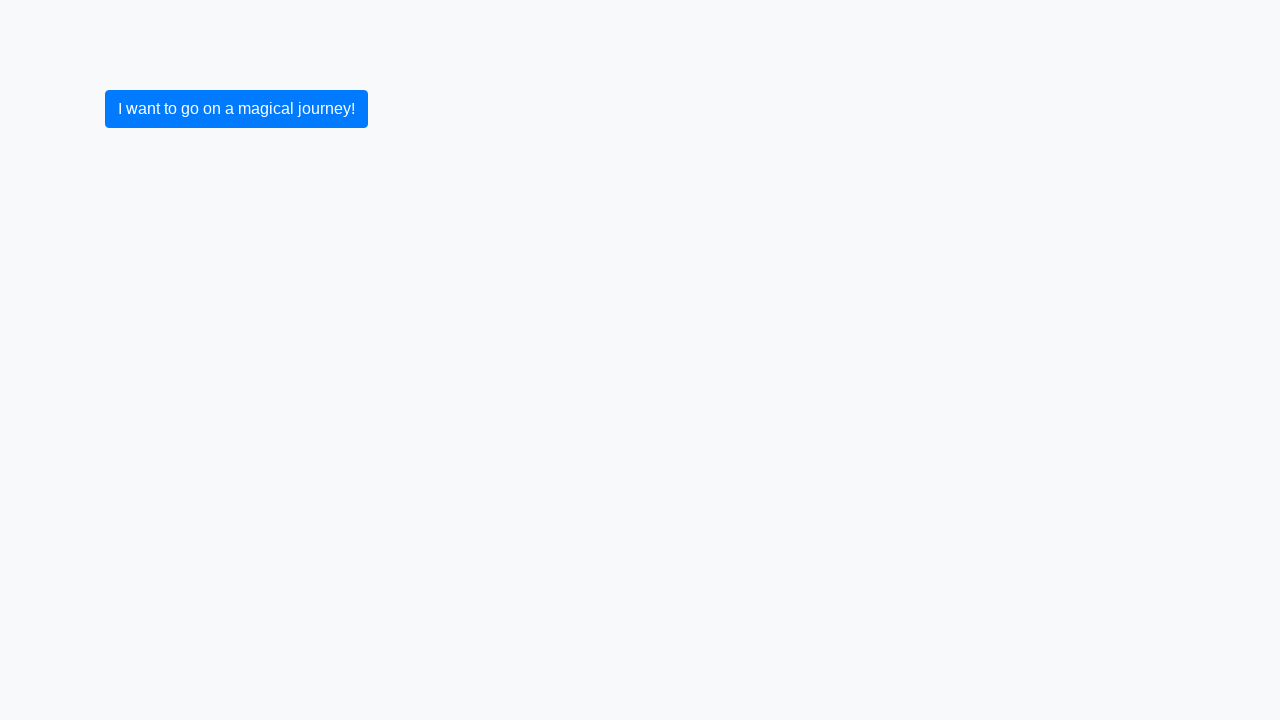

Clicked button to trigger alert at (236, 109) on .btn.btn-primary
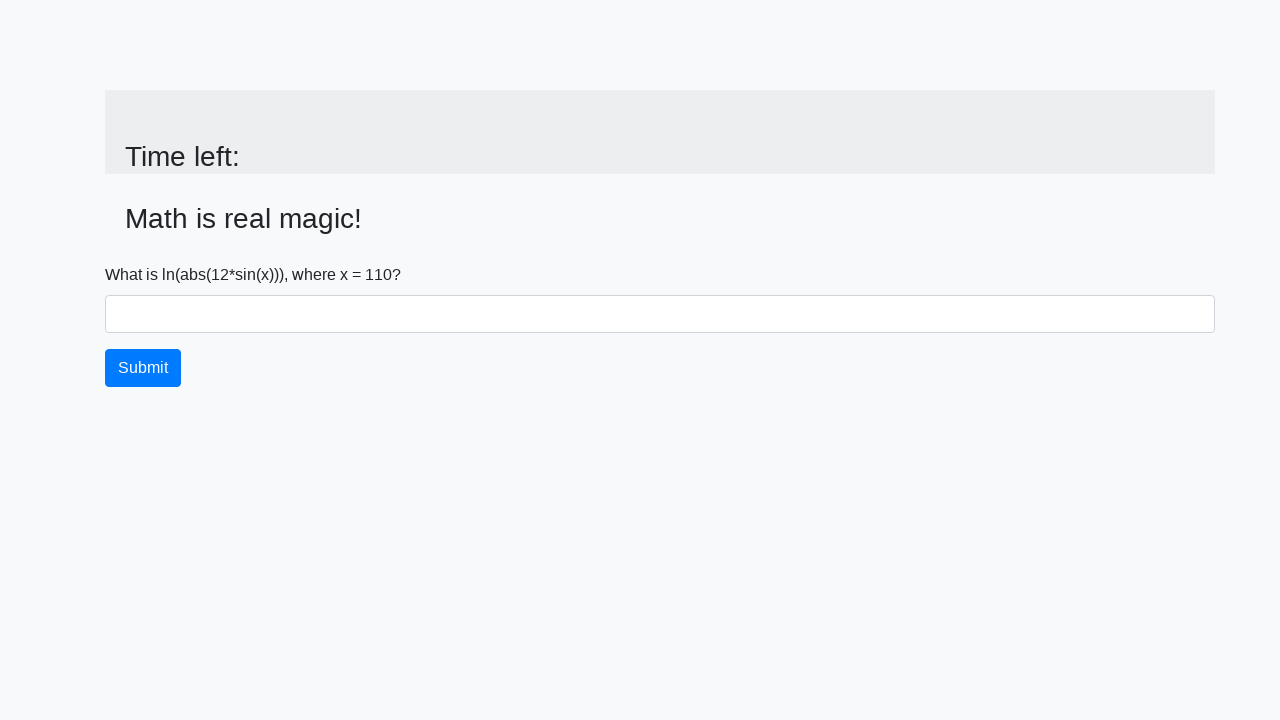

Alert was accepted and input value element loaded
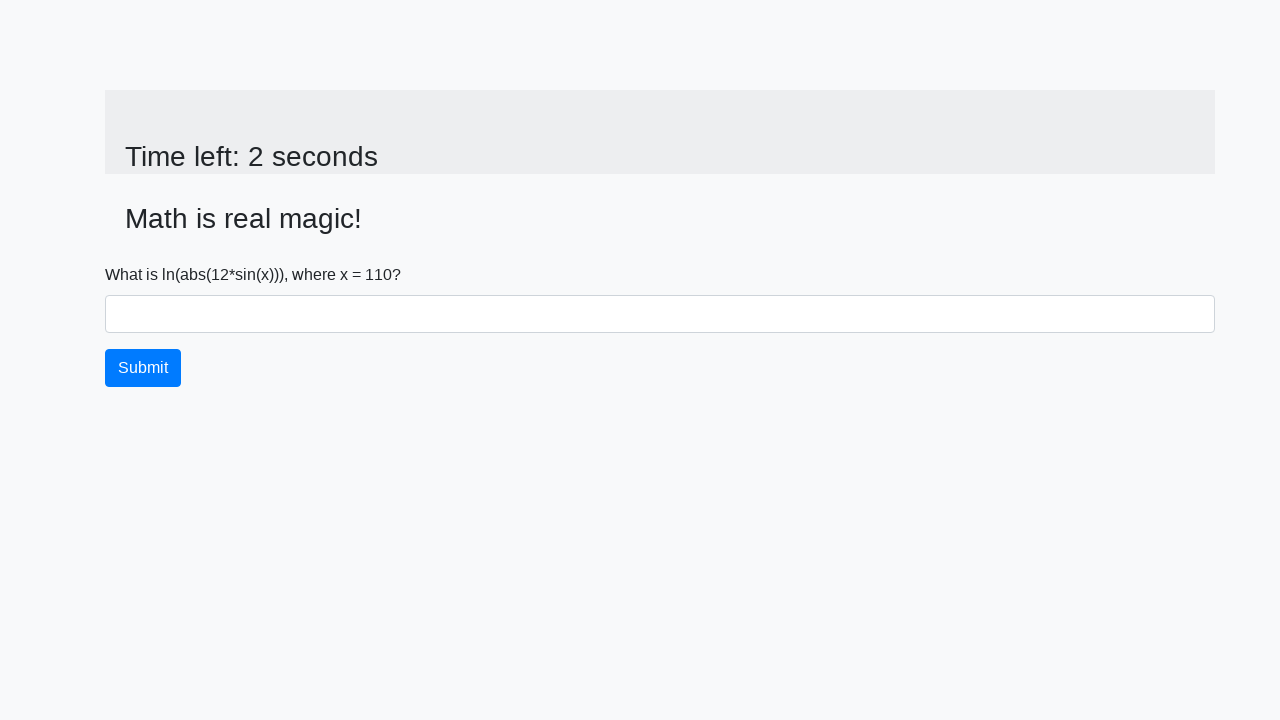

Retrieved value from #input_value: 110
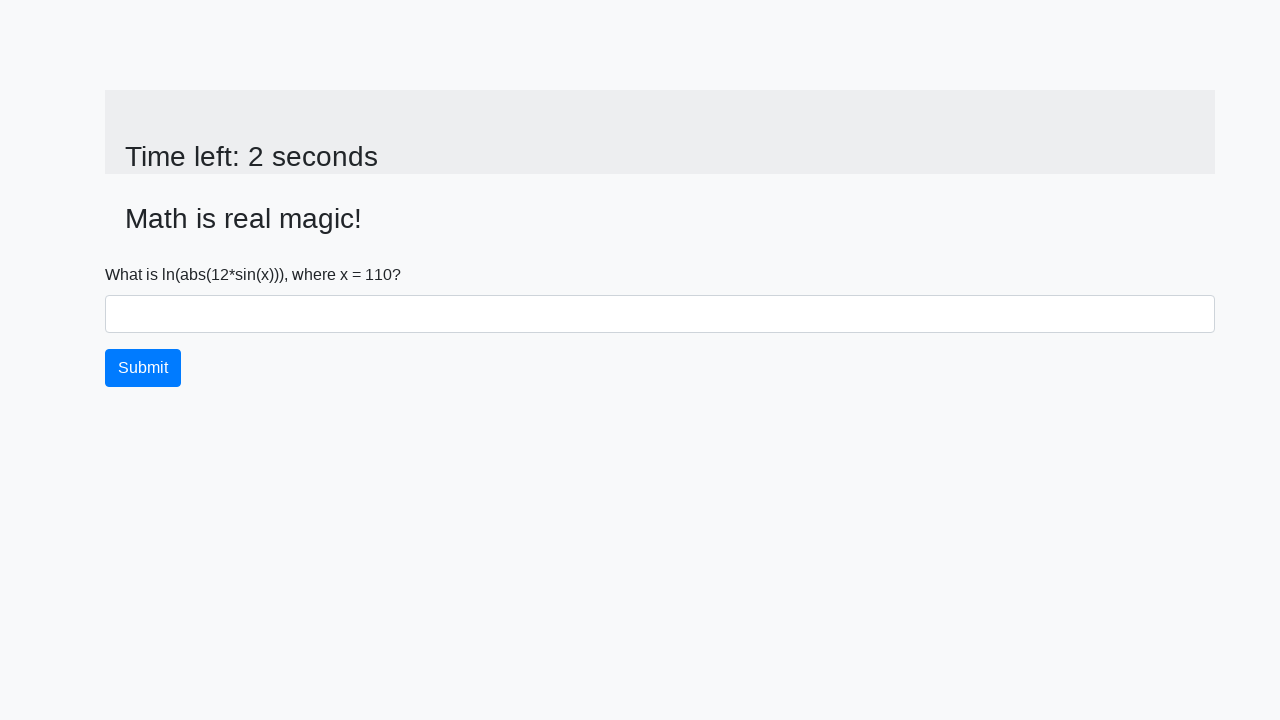

Calculated and entered mathematical result into answer field on #answer
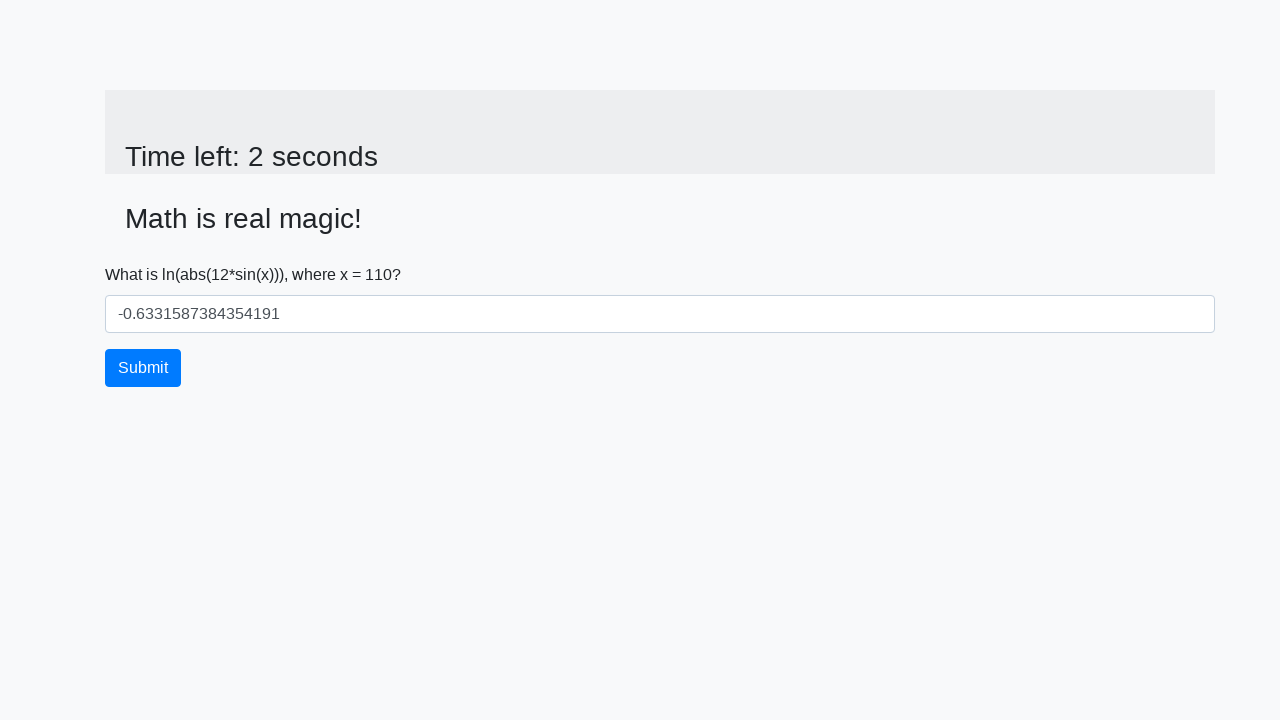

Clicked submit button to submit the form at (143, 368) on .btn.btn-primary
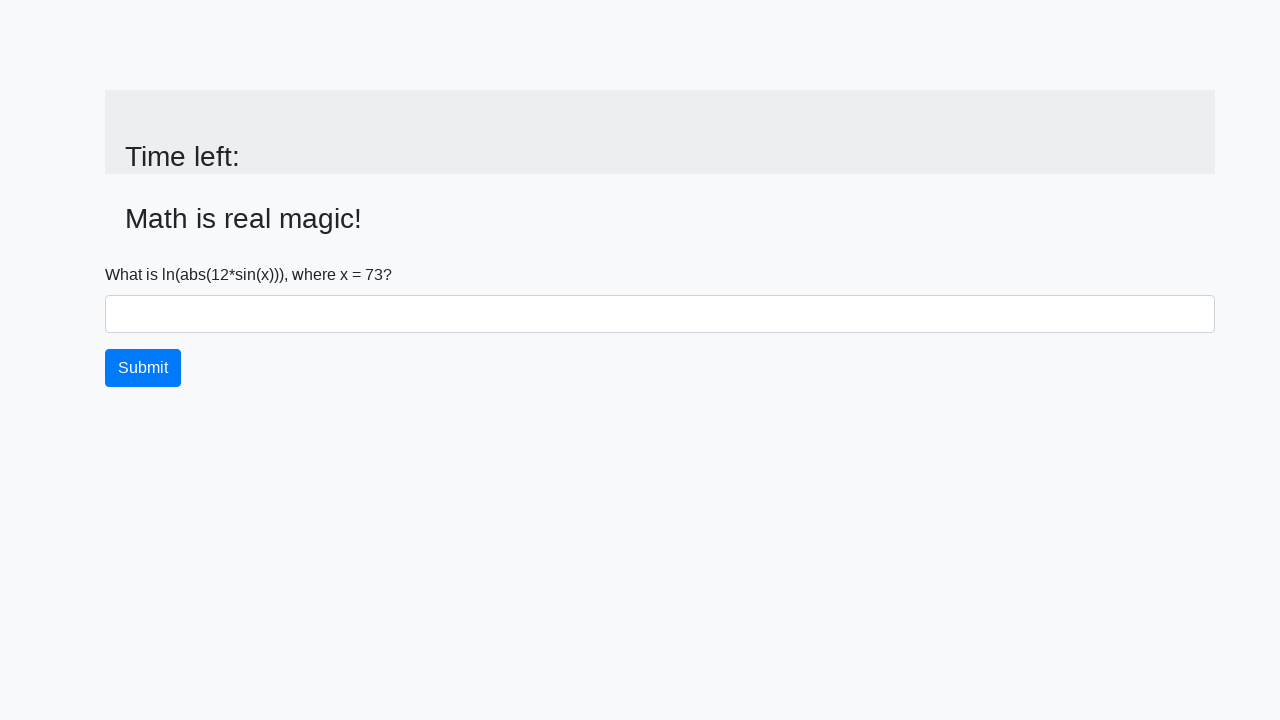

Waited for form submission to complete
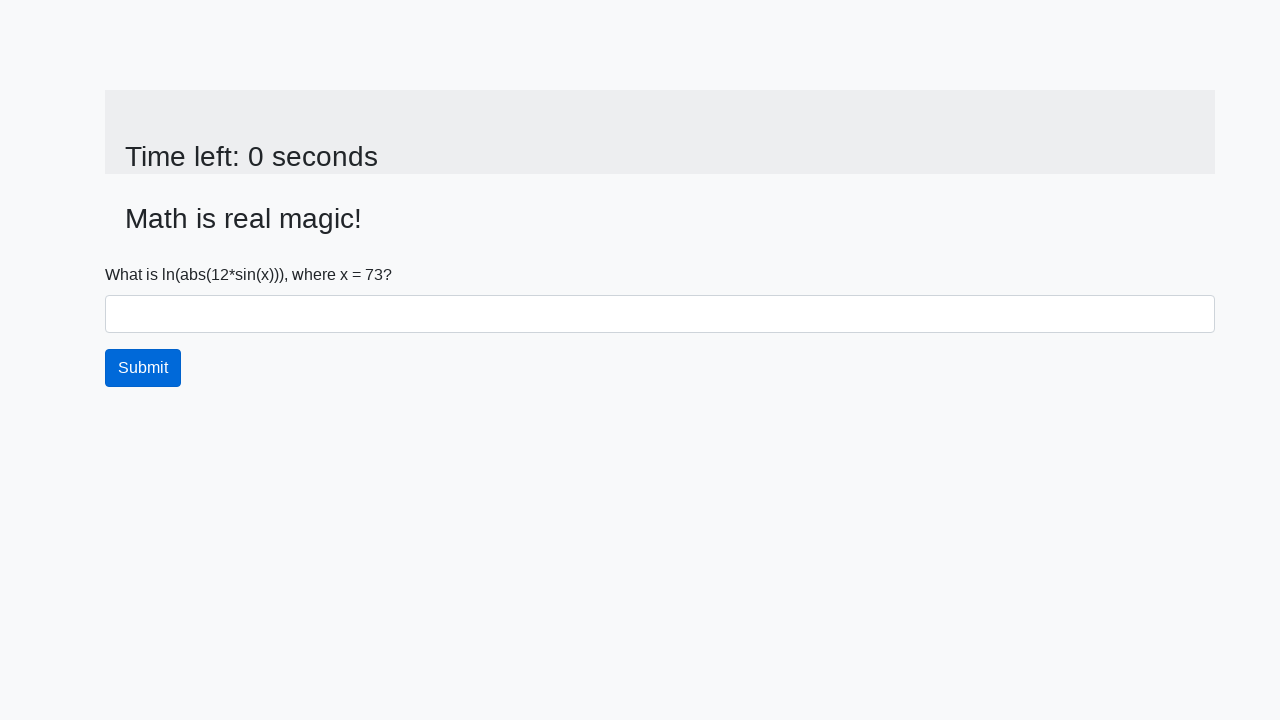

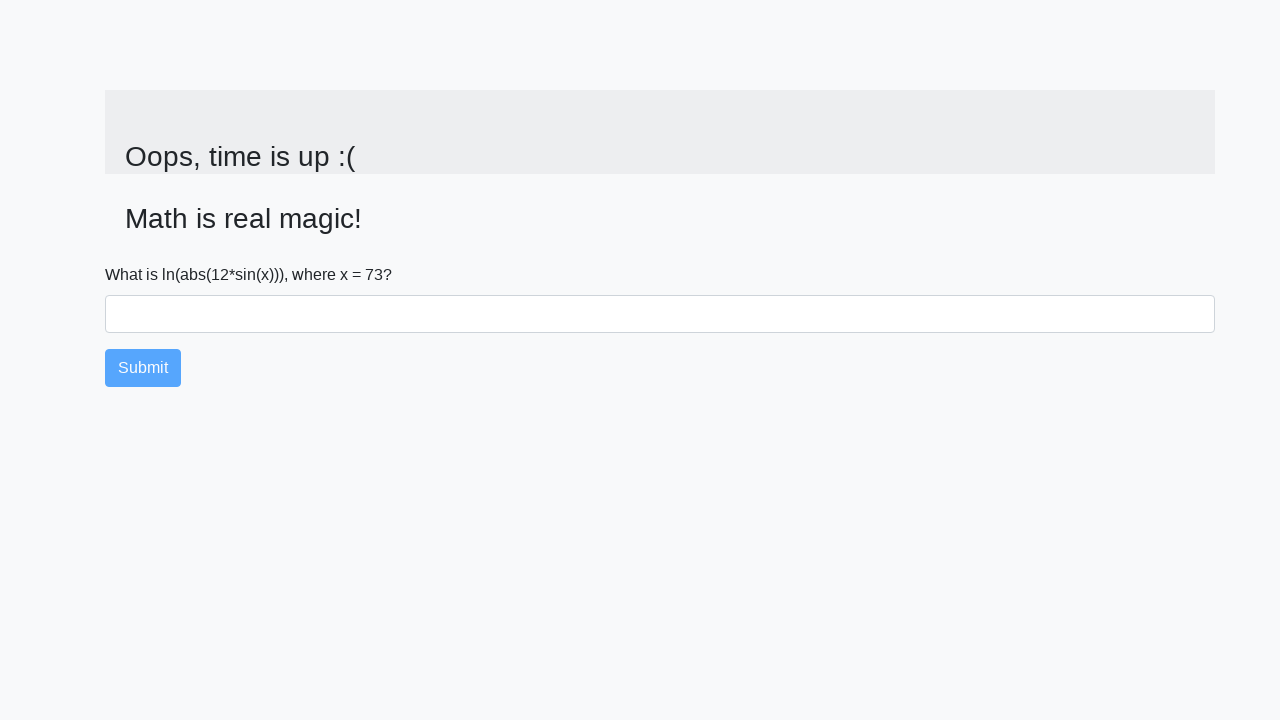